Navigates to MakeMyTrip travel website and maximizes the browser window to verify the page loads correctly.

Starting URL: https://www.makemytrip.com/

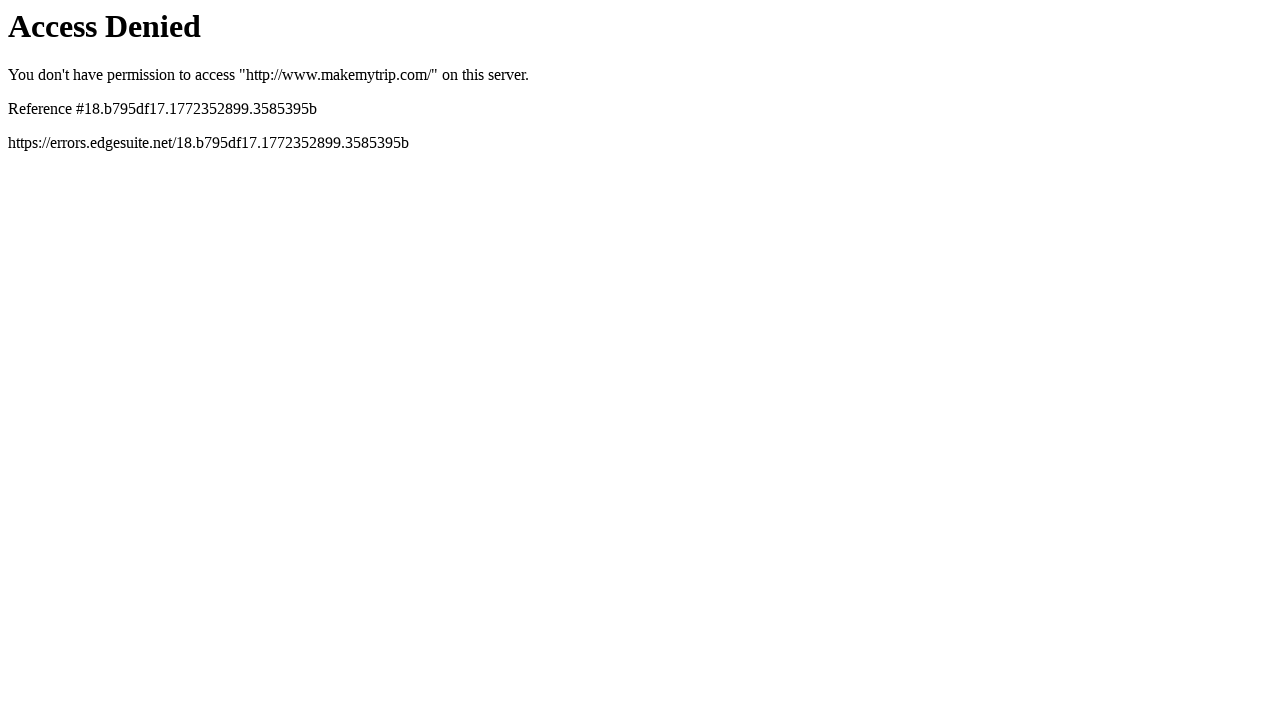

Set browser viewport to 1920x1080 to maximize window
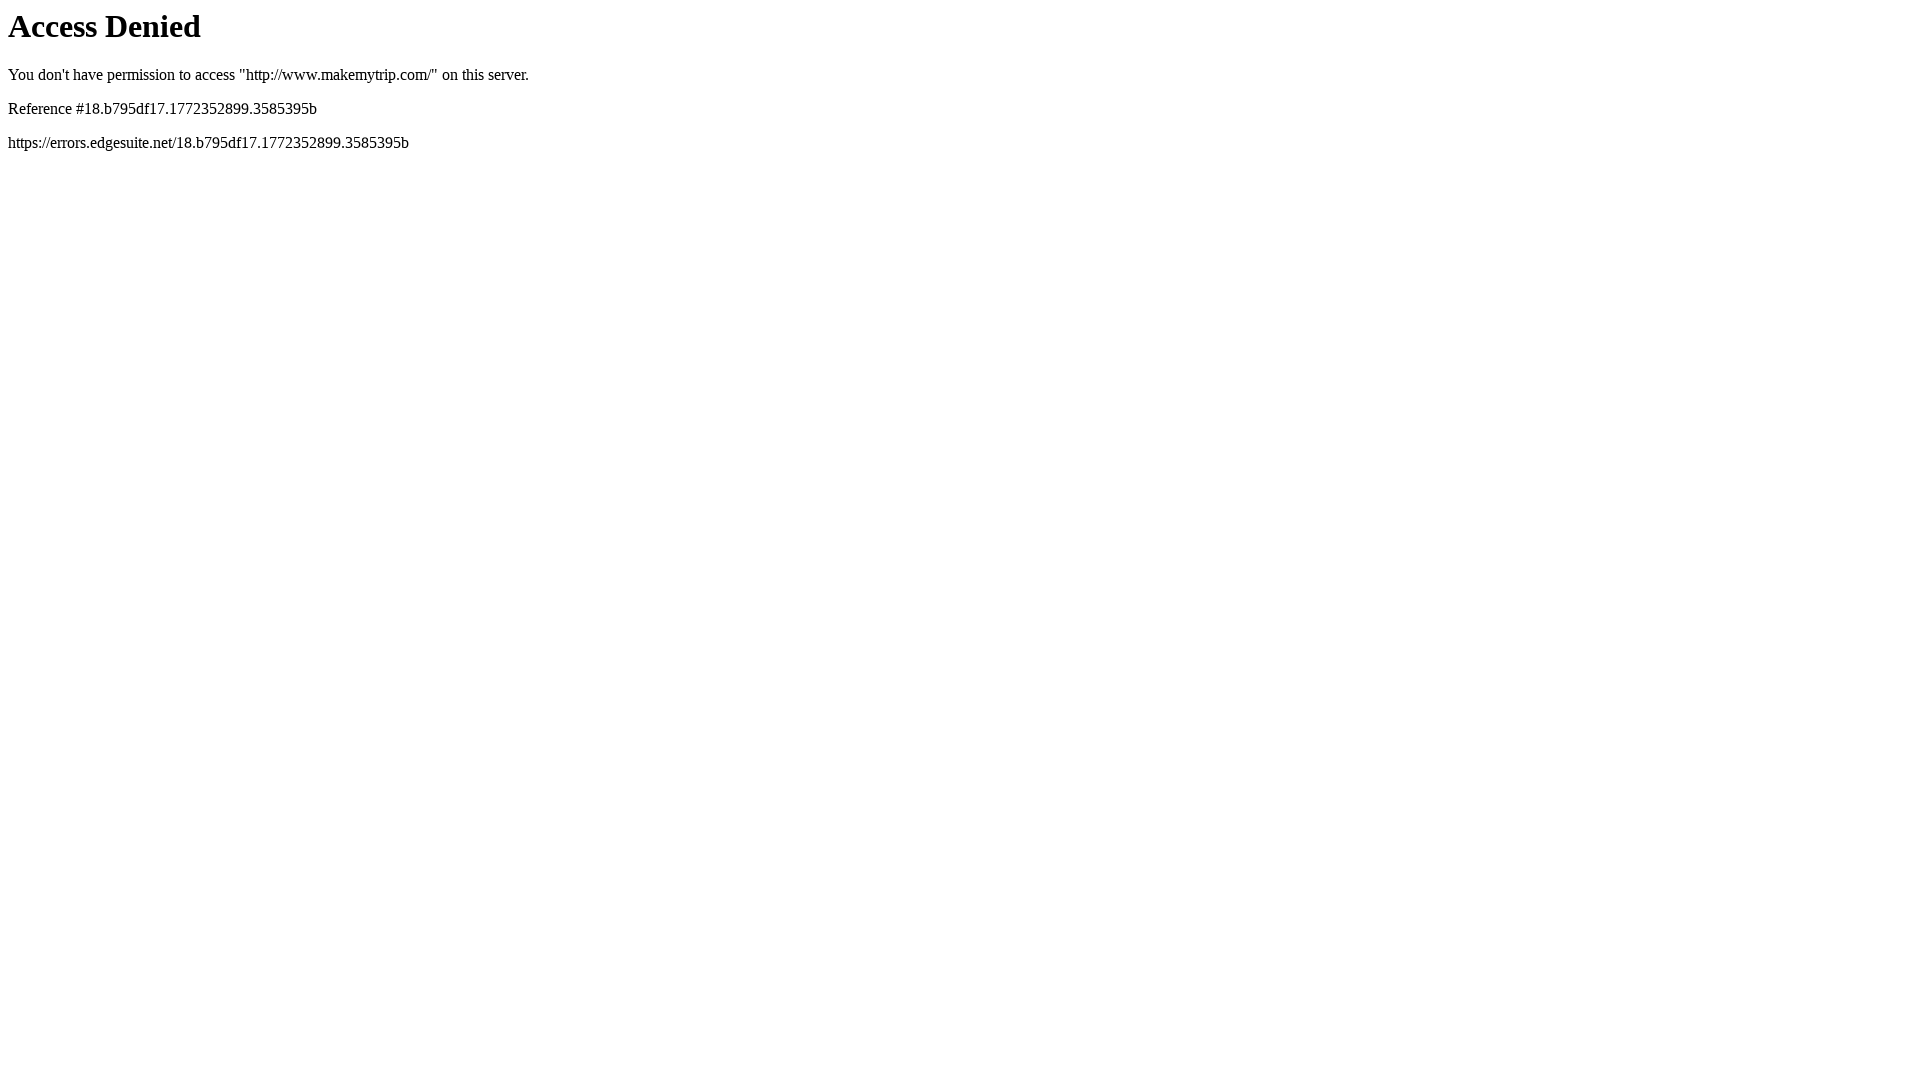

Waited for page to reach networkidle state
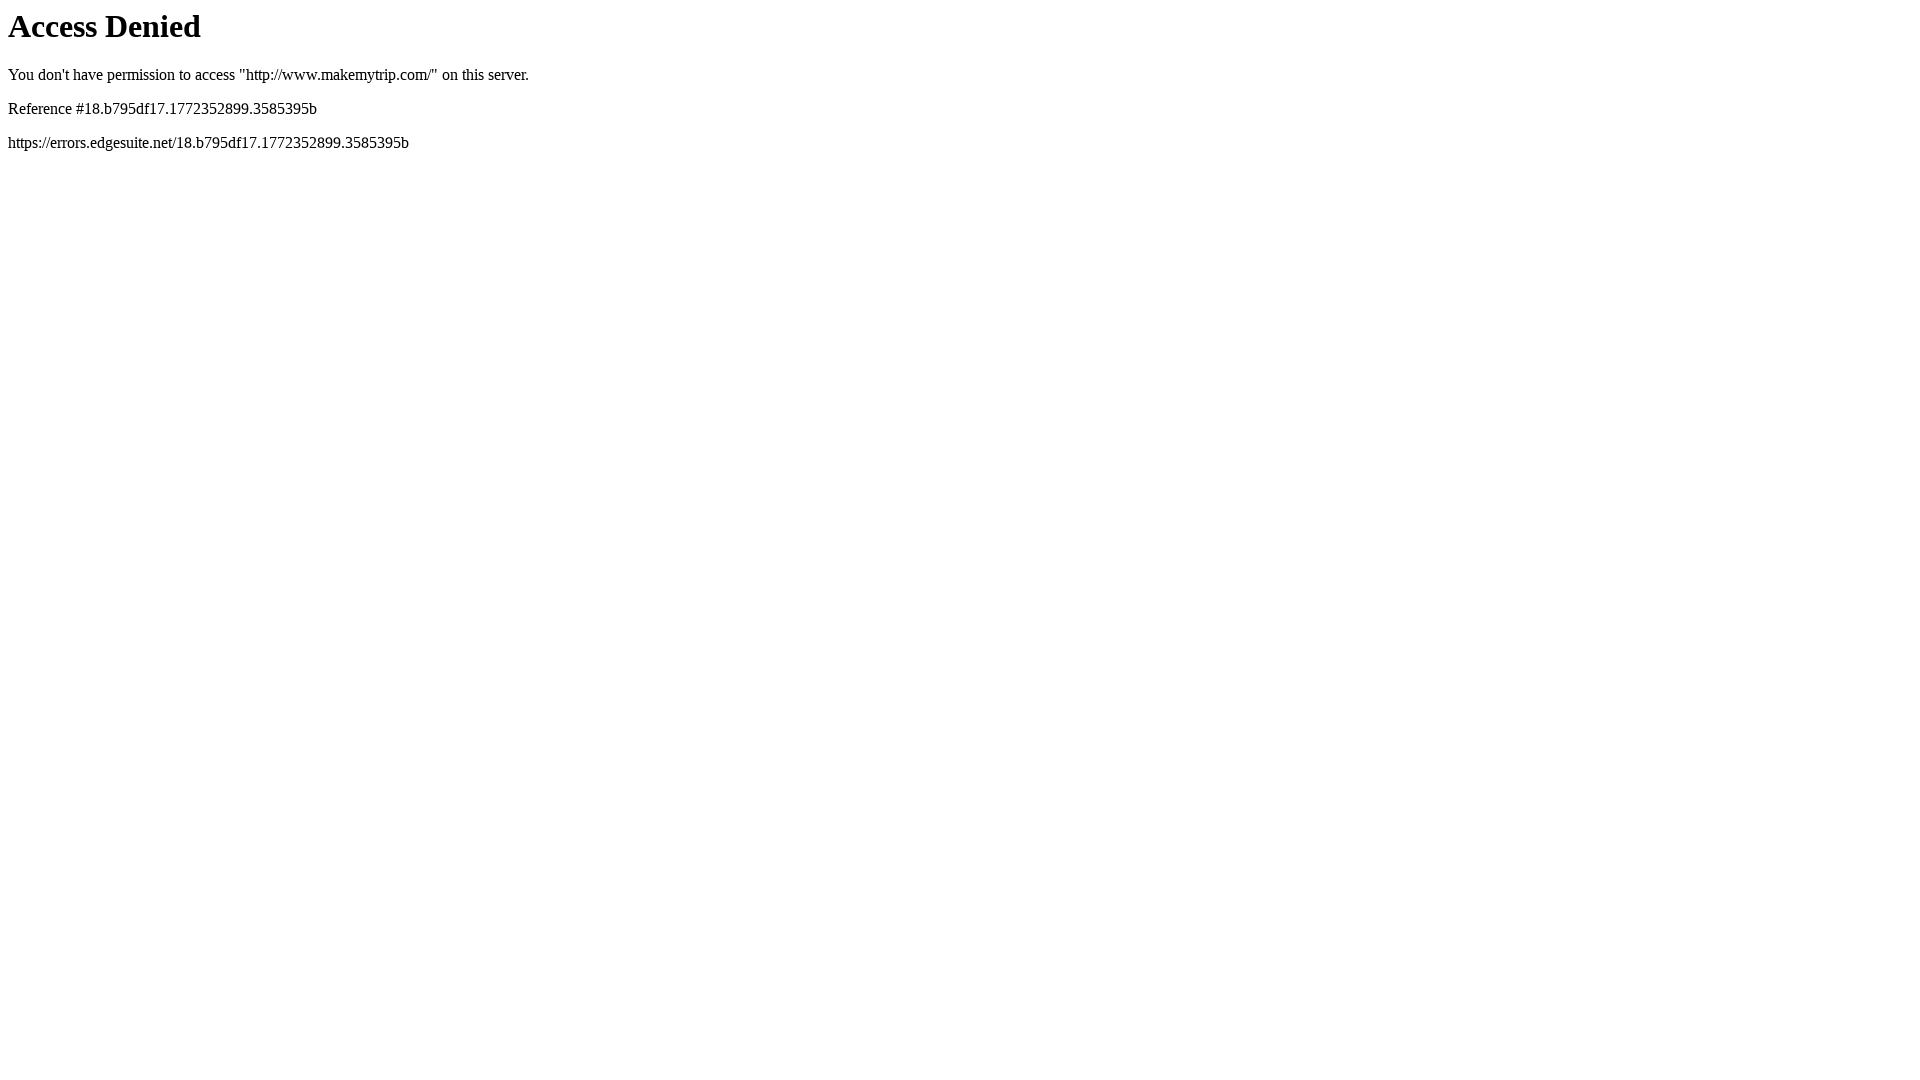

Verified body element is present on MakeMyTrip homepage
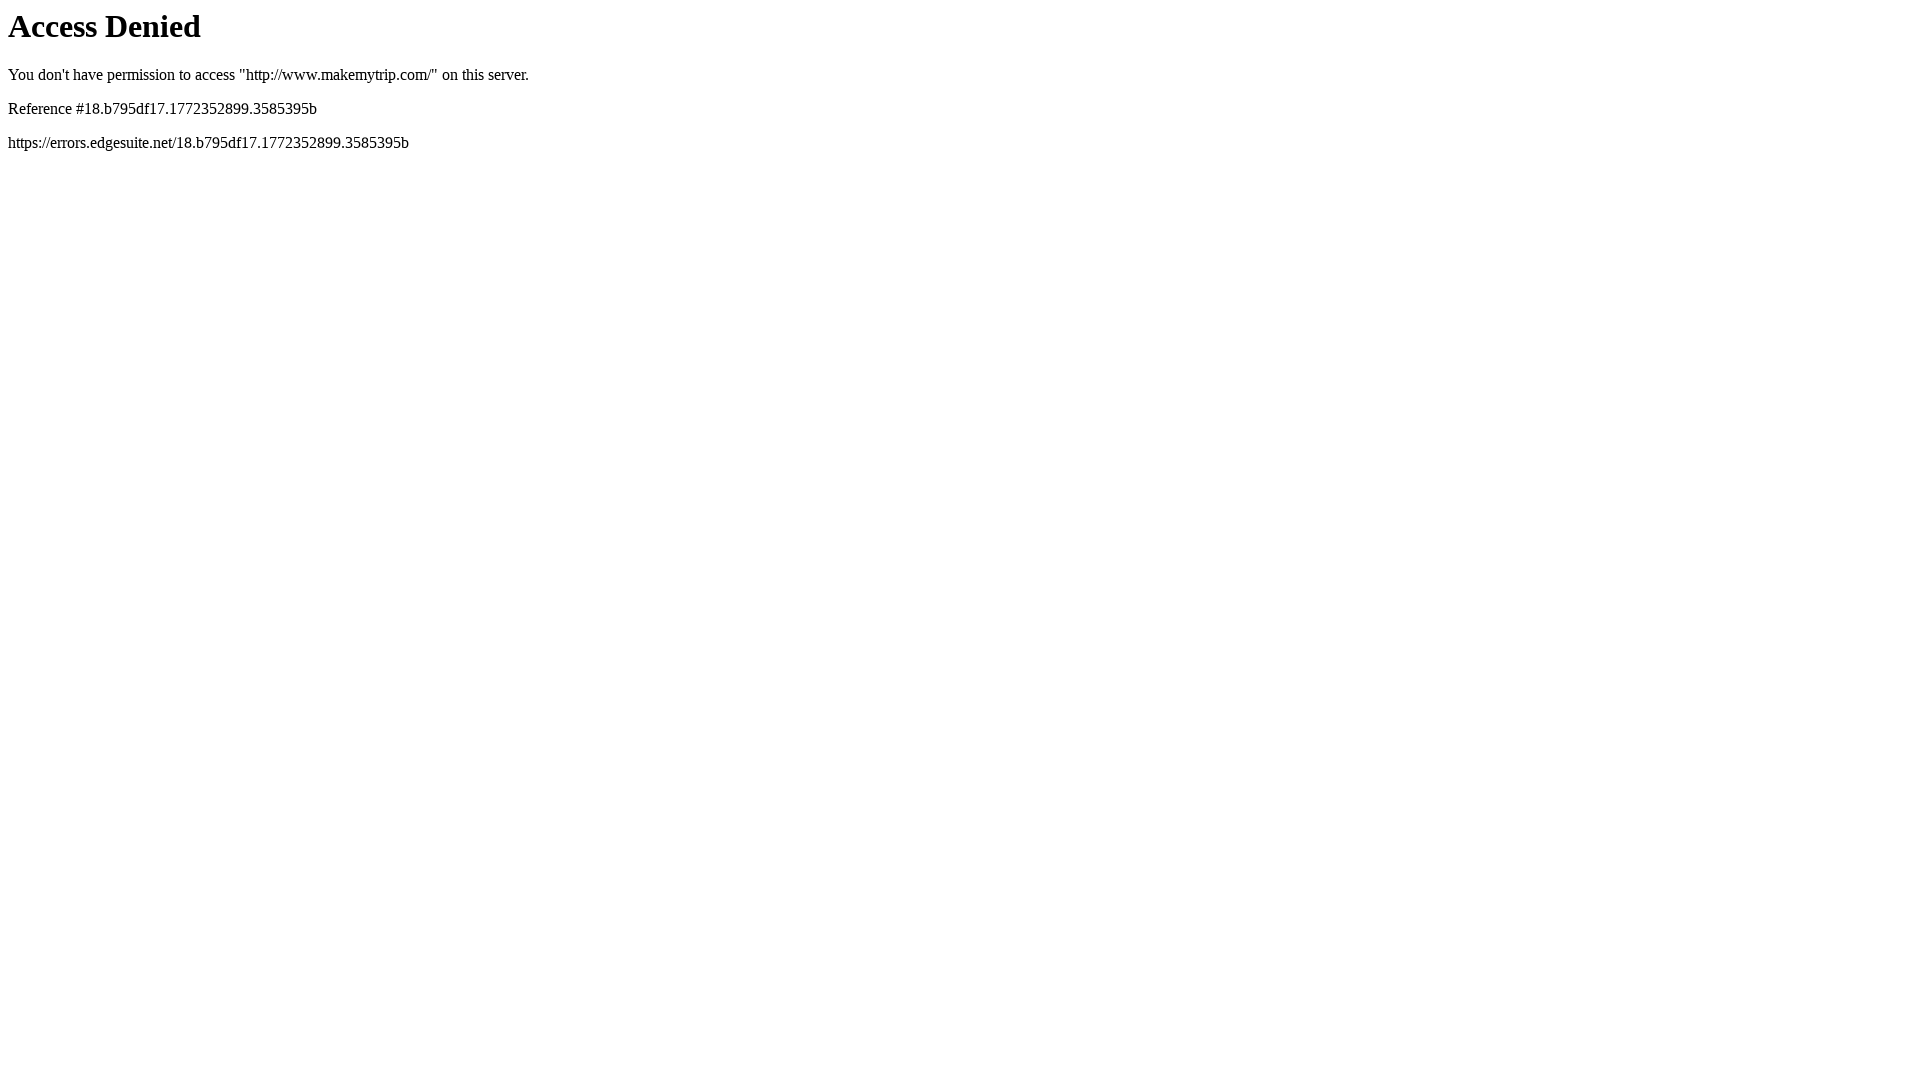

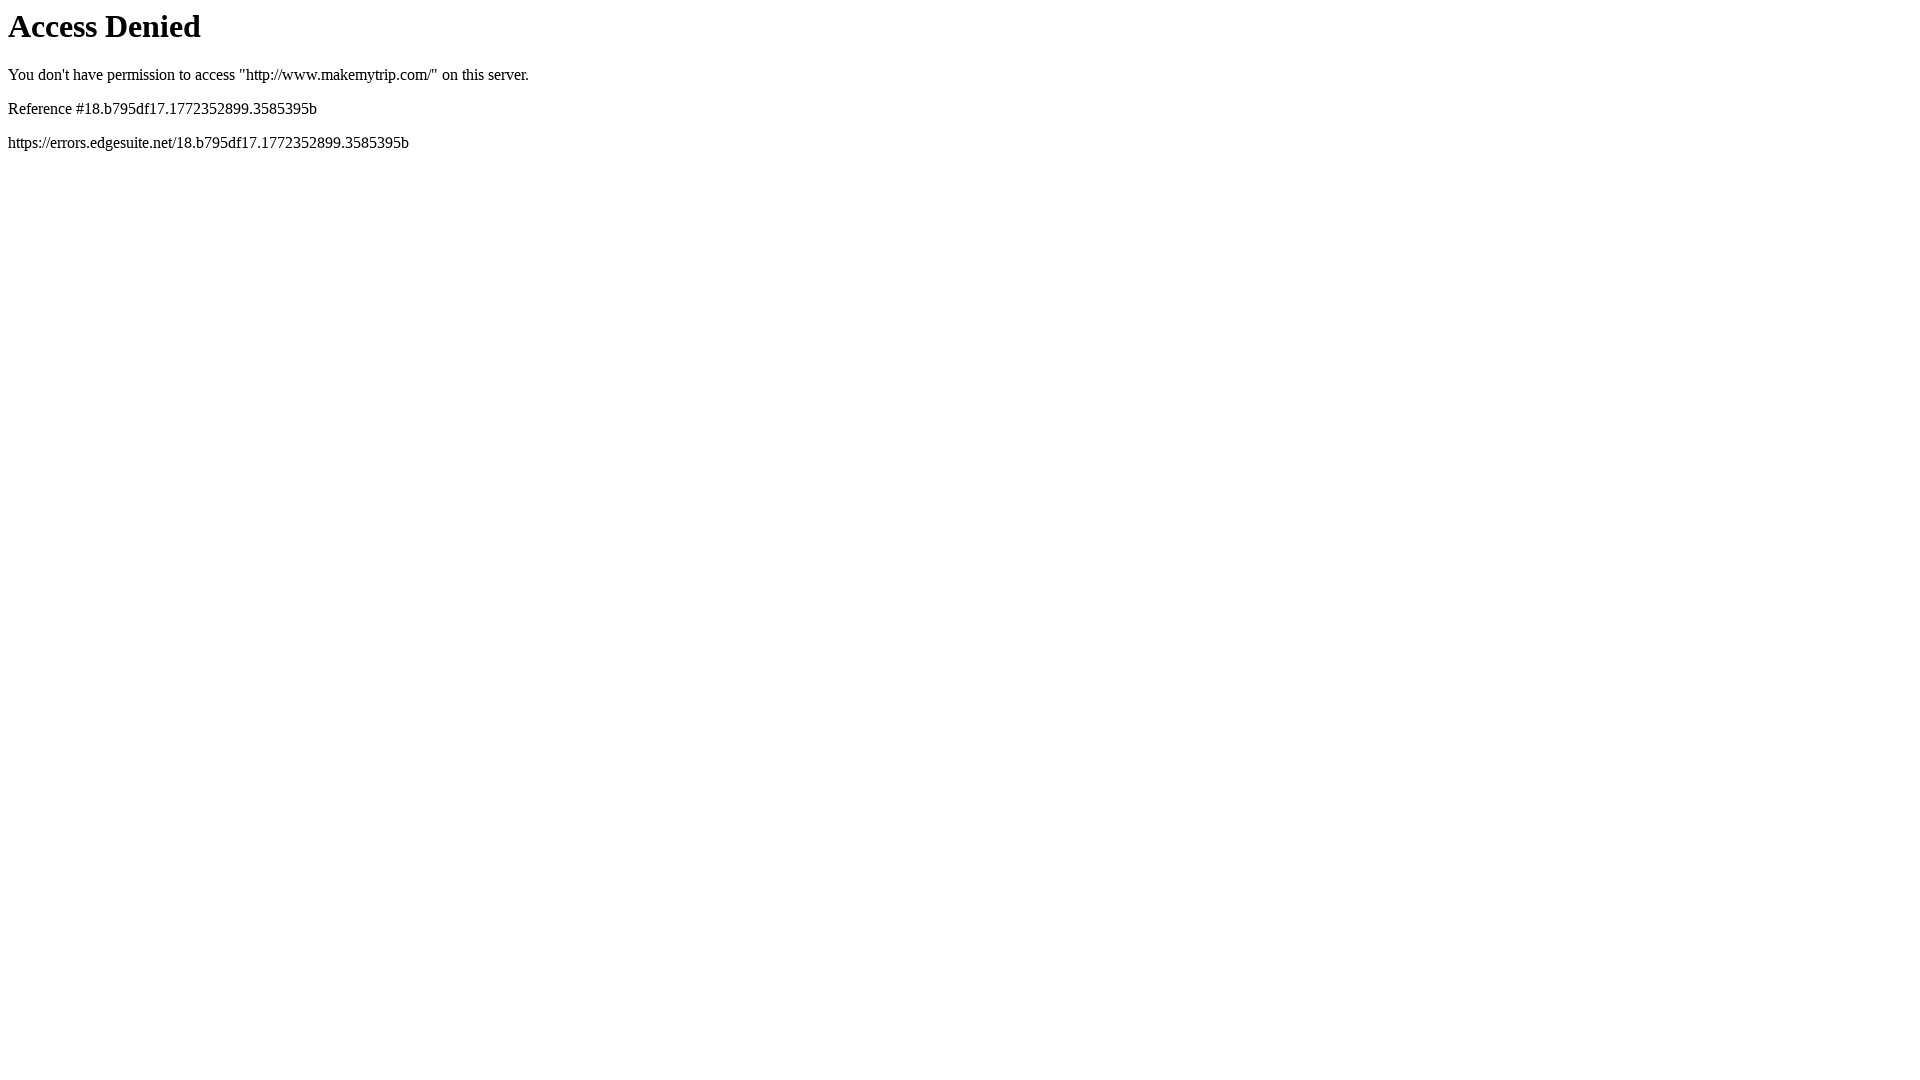